Navigates to Brunch search results page for "spring boot" articles, scrolls down to load all infinite scroll content, and verifies search results are displayed.

Starting URL: https://brunch.co.kr/search?q=spring boot&type=article

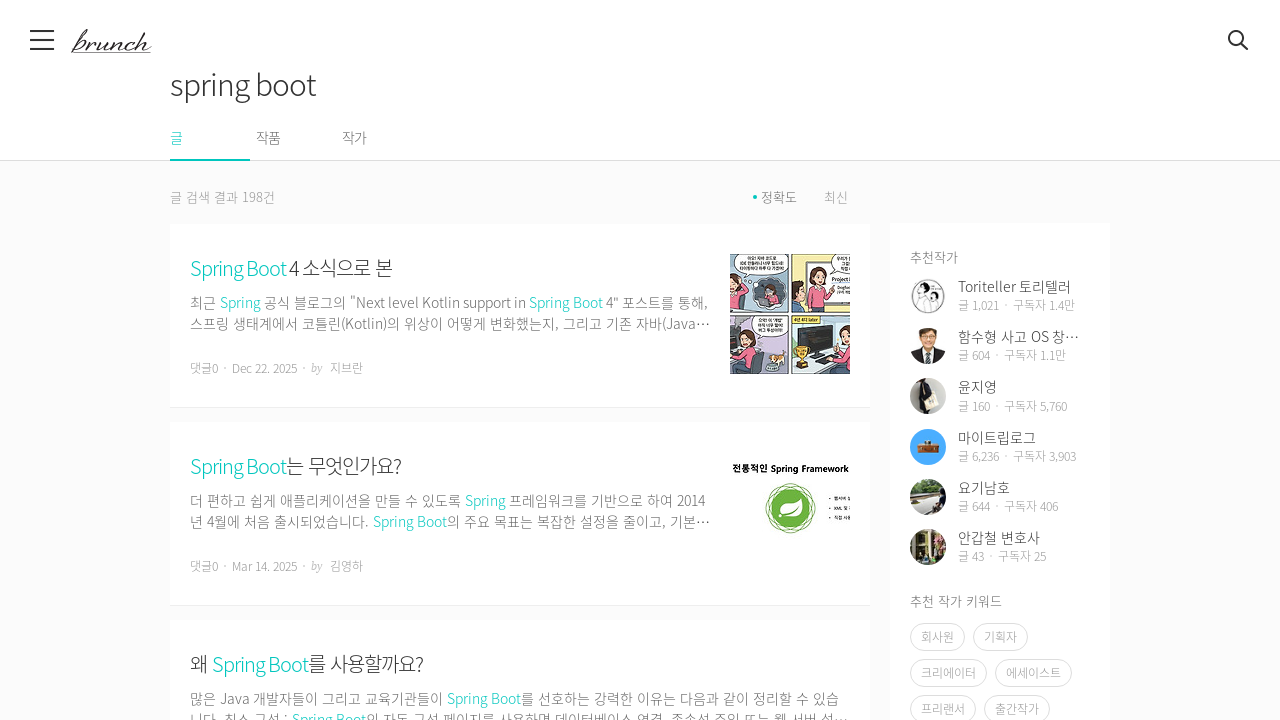

Waited 5 seconds for initial search results to load
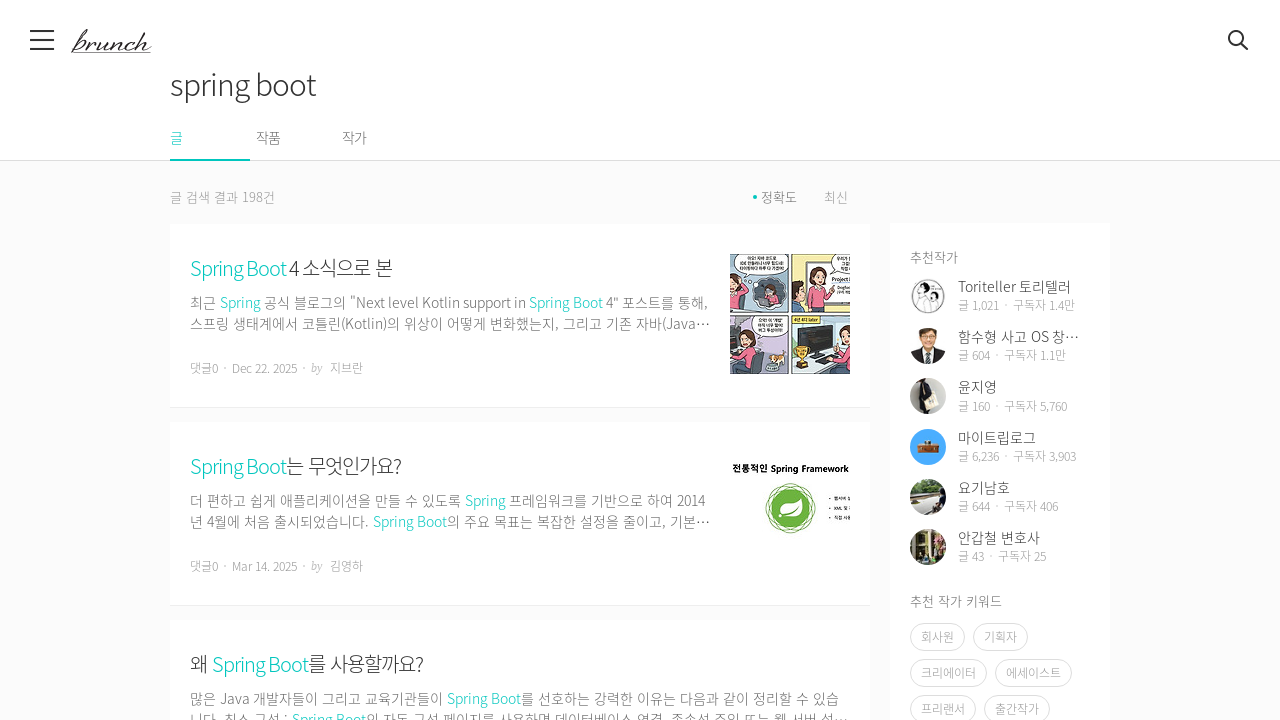

Retrieved current scroll height
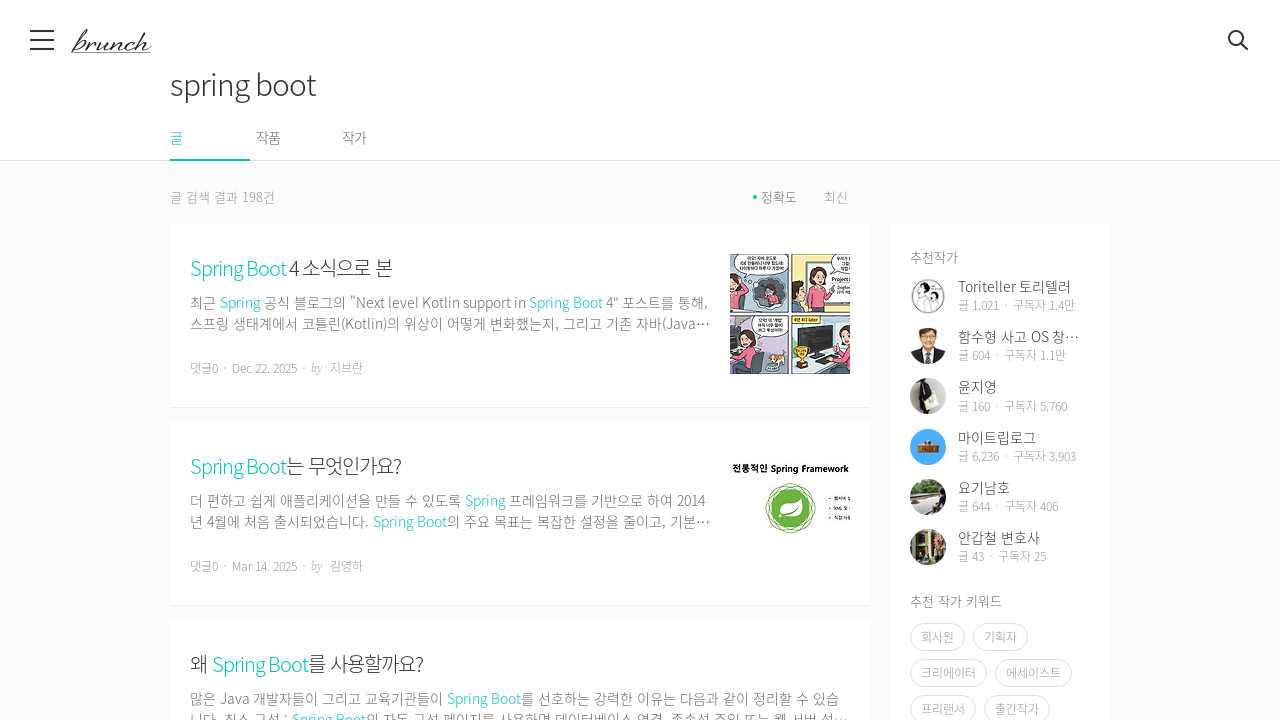

Scrolled to bottom of page
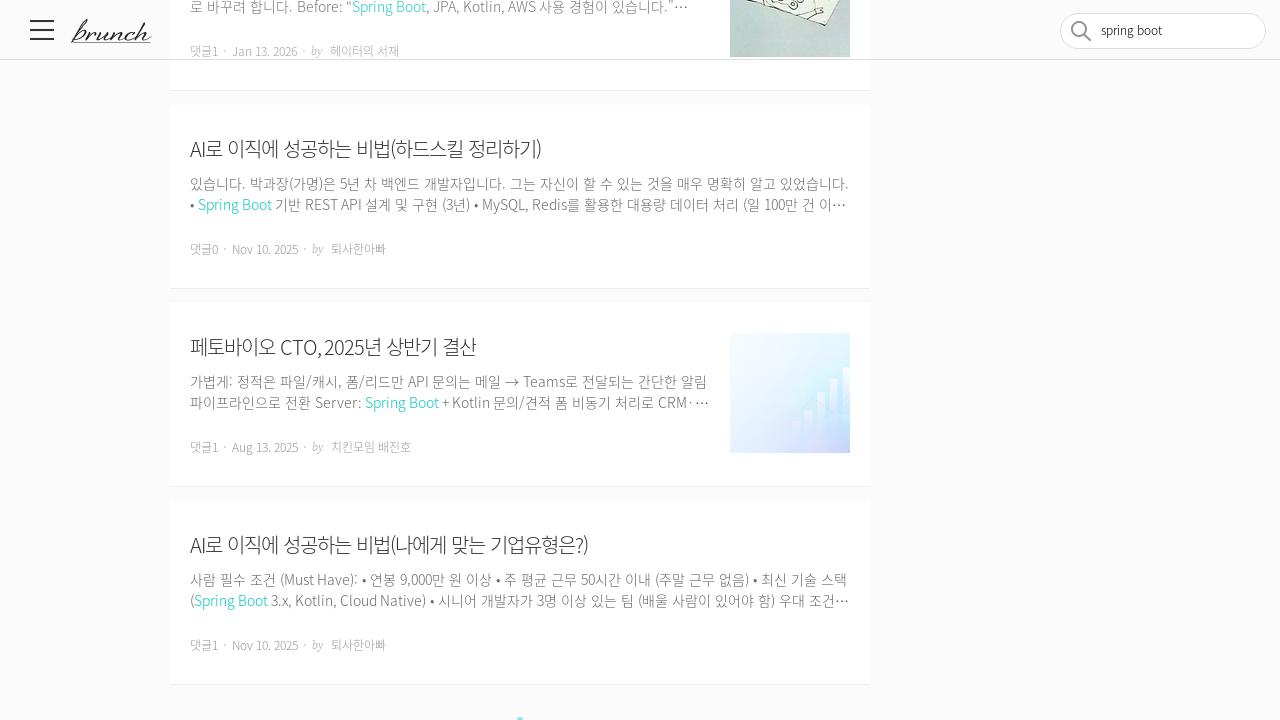

Waited 1 second for new content to load
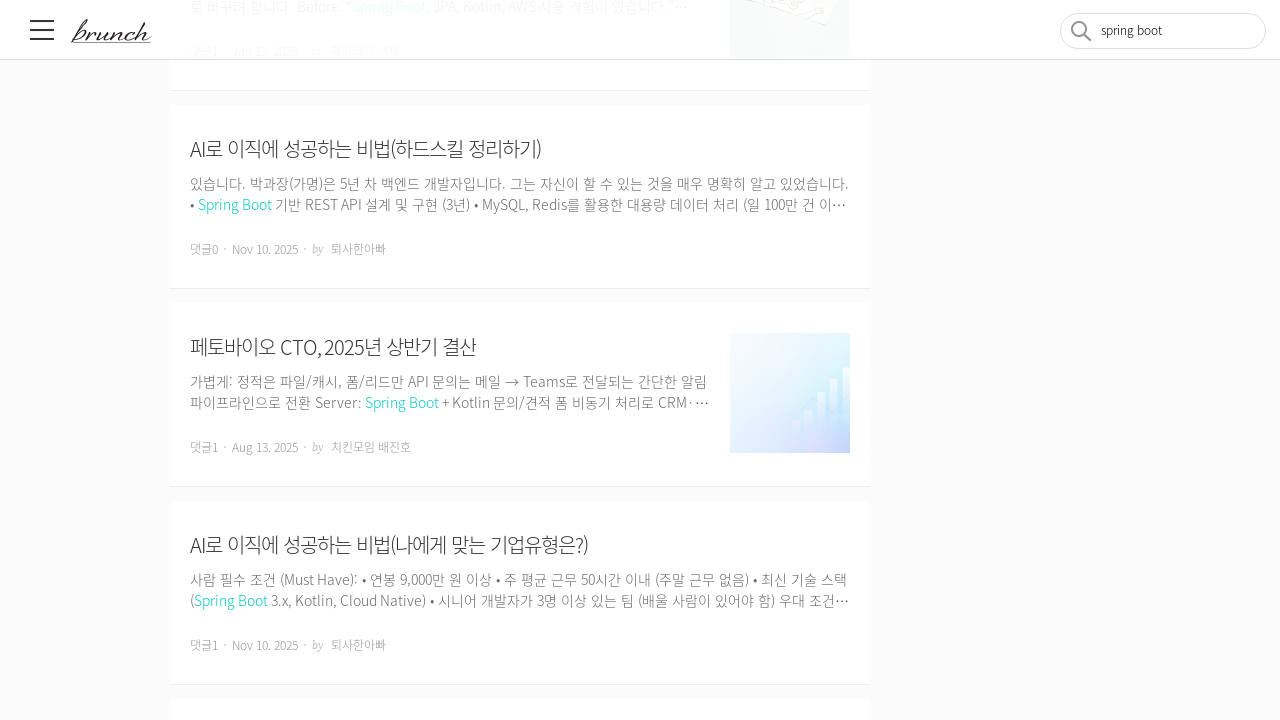

Retrieved new scroll height to check for additional content
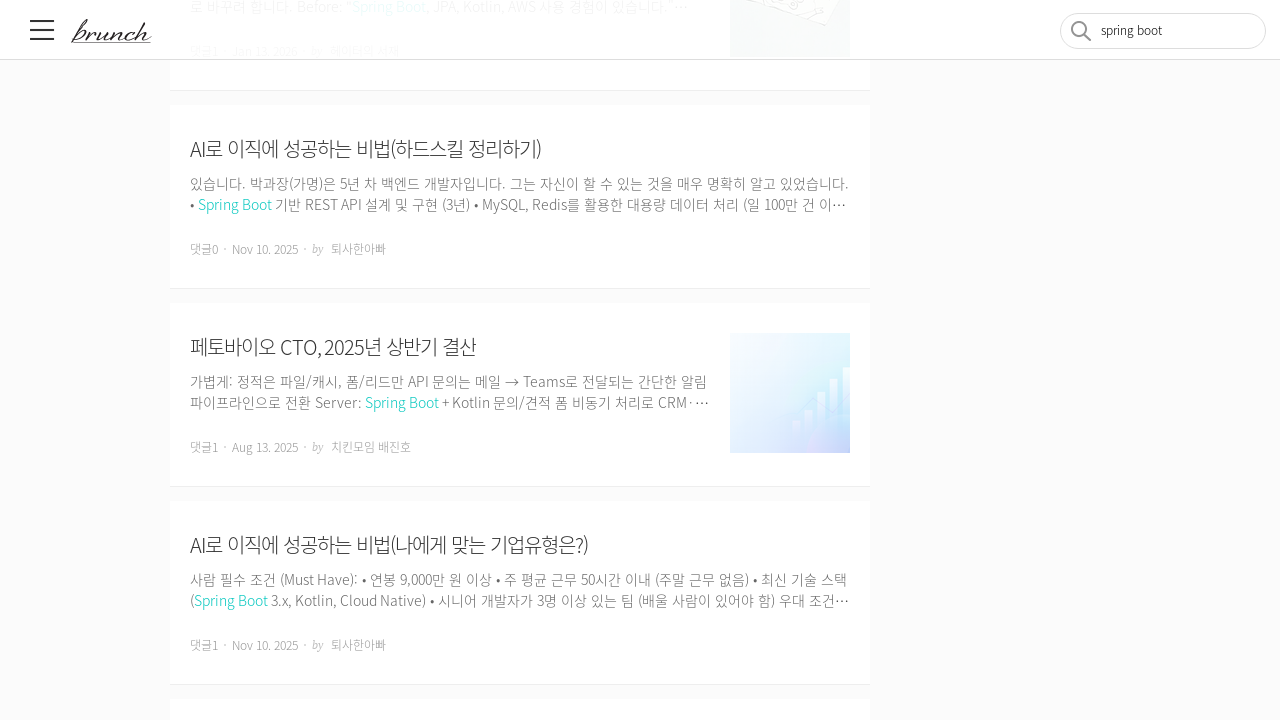

Retrieved current scroll height
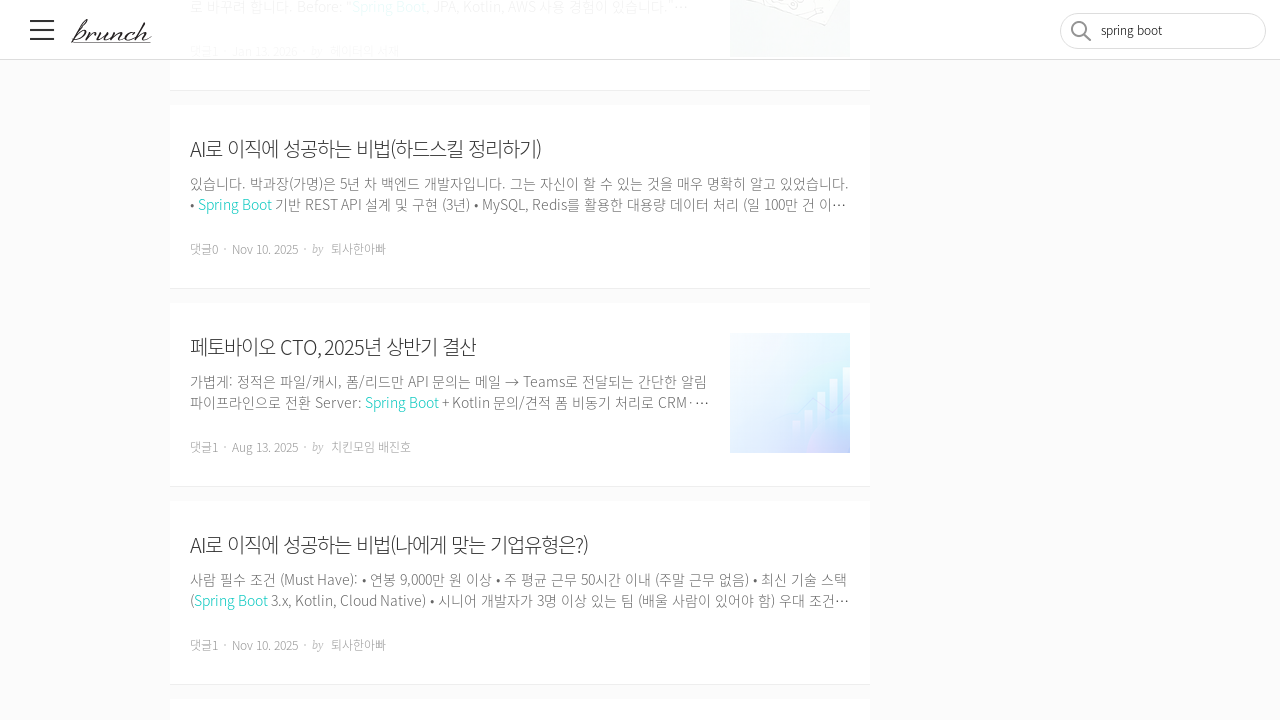

Scrolled to bottom of page
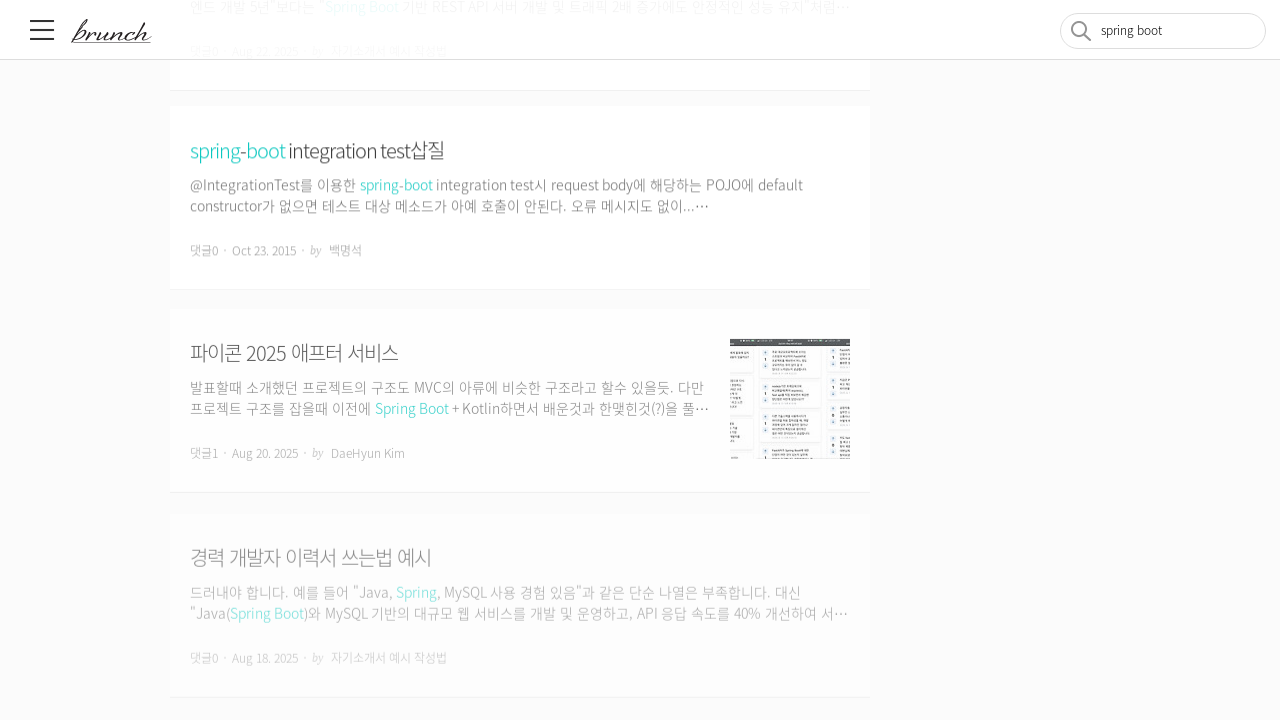

Waited 1 second for new content to load
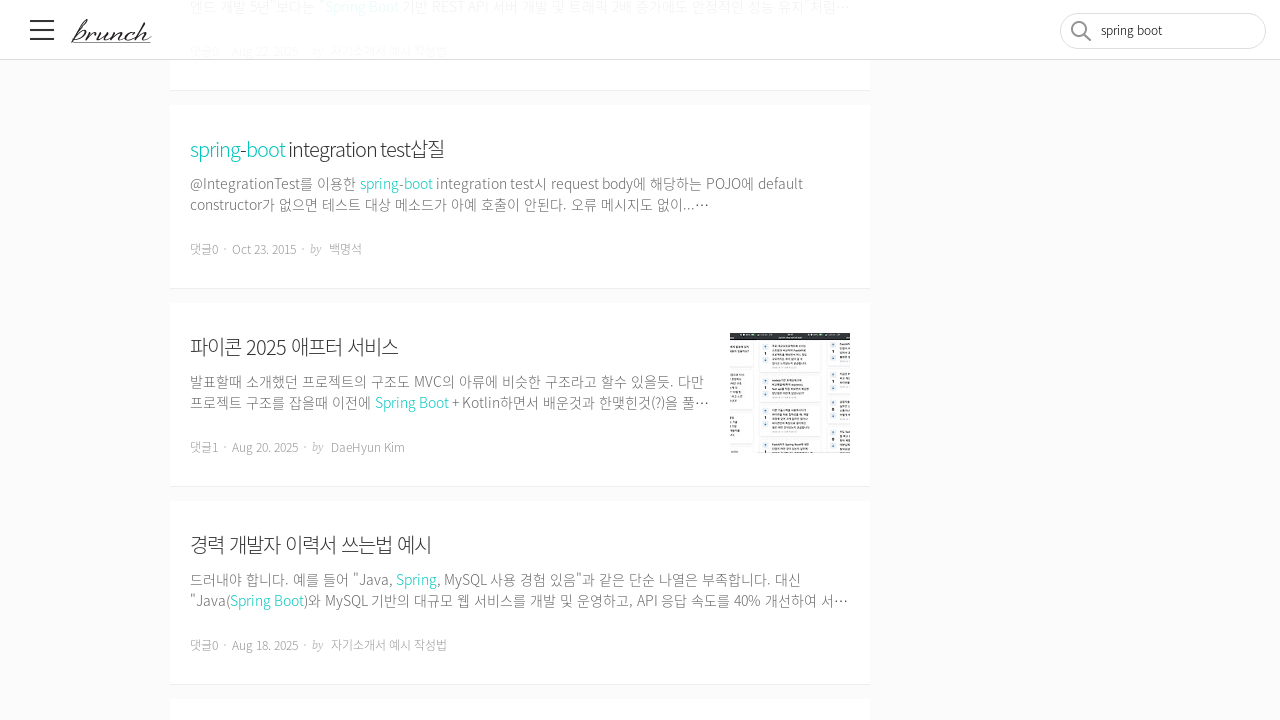

Retrieved new scroll height to check for additional content
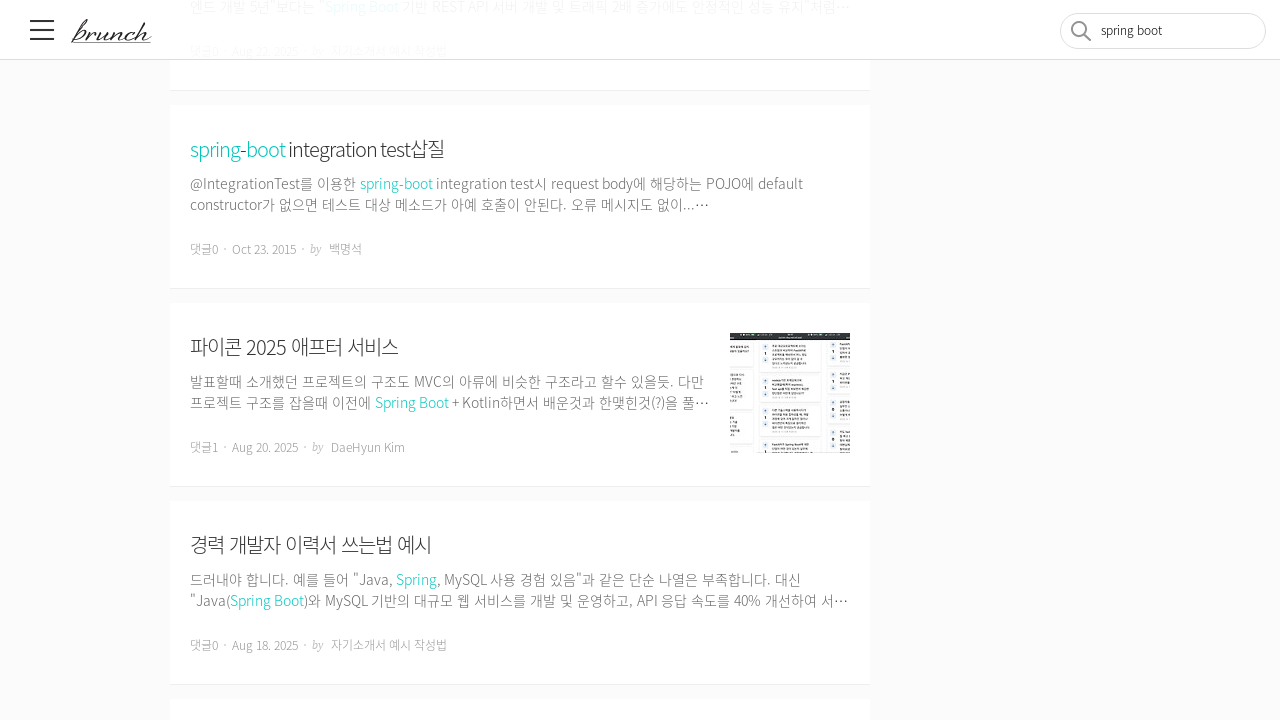

Retrieved current scroll height
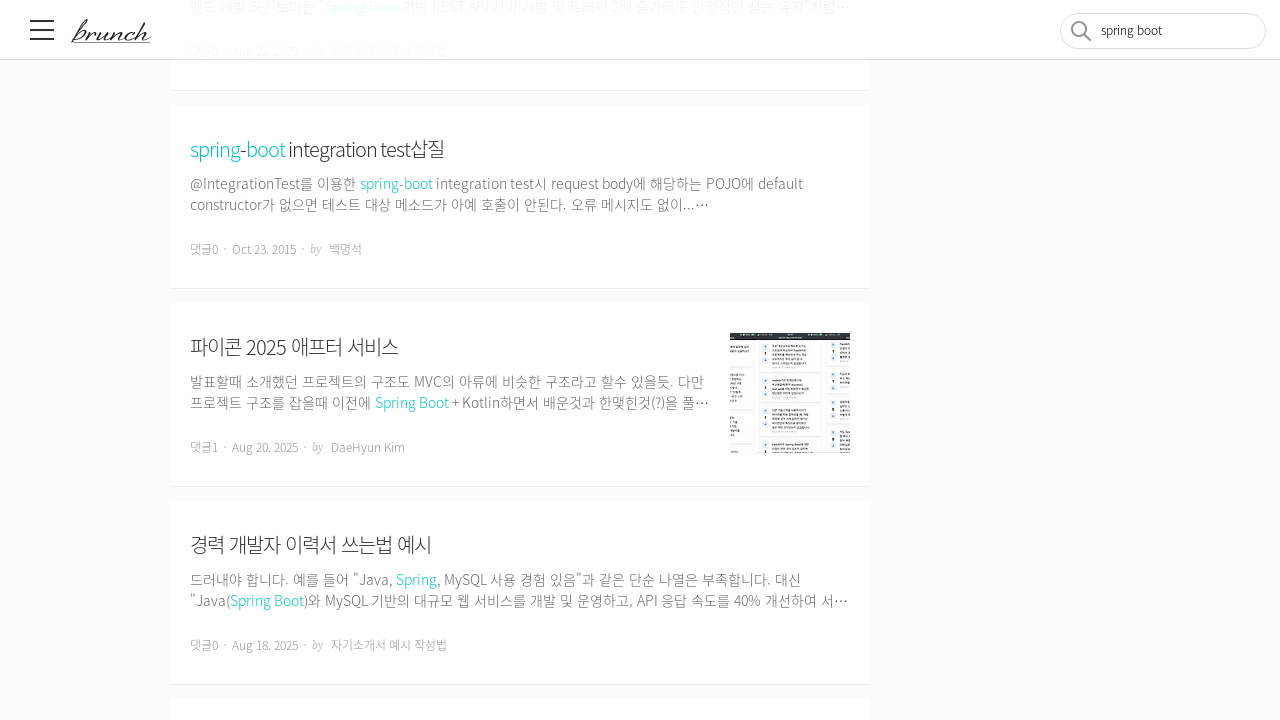

Scrolled to bottom of page
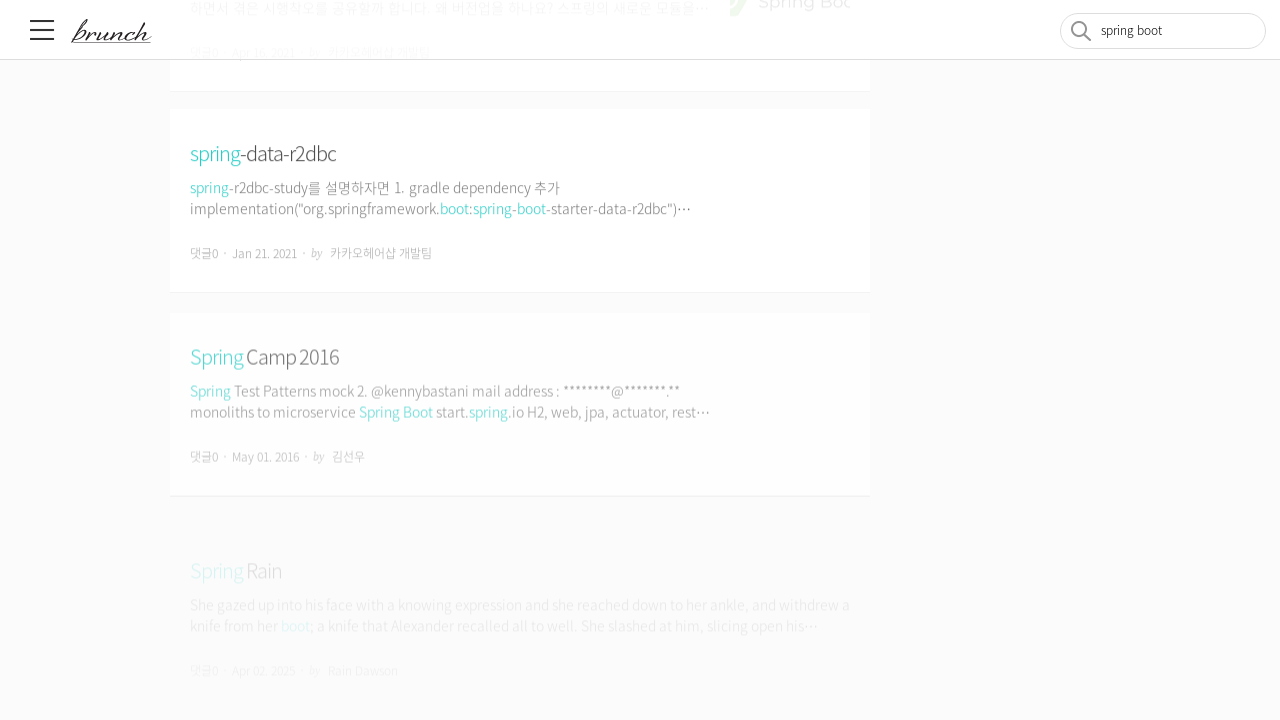

Waited 1 second for new content to load
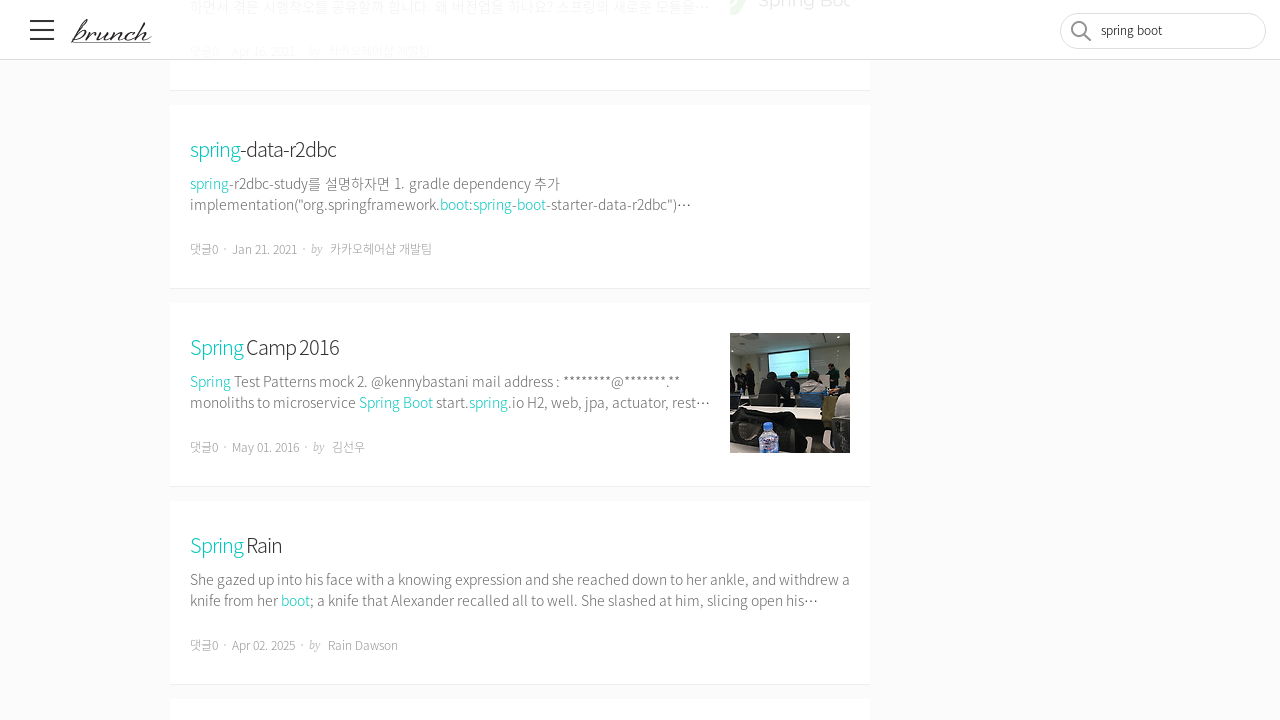

Retrieved new scroll height to check for additional content
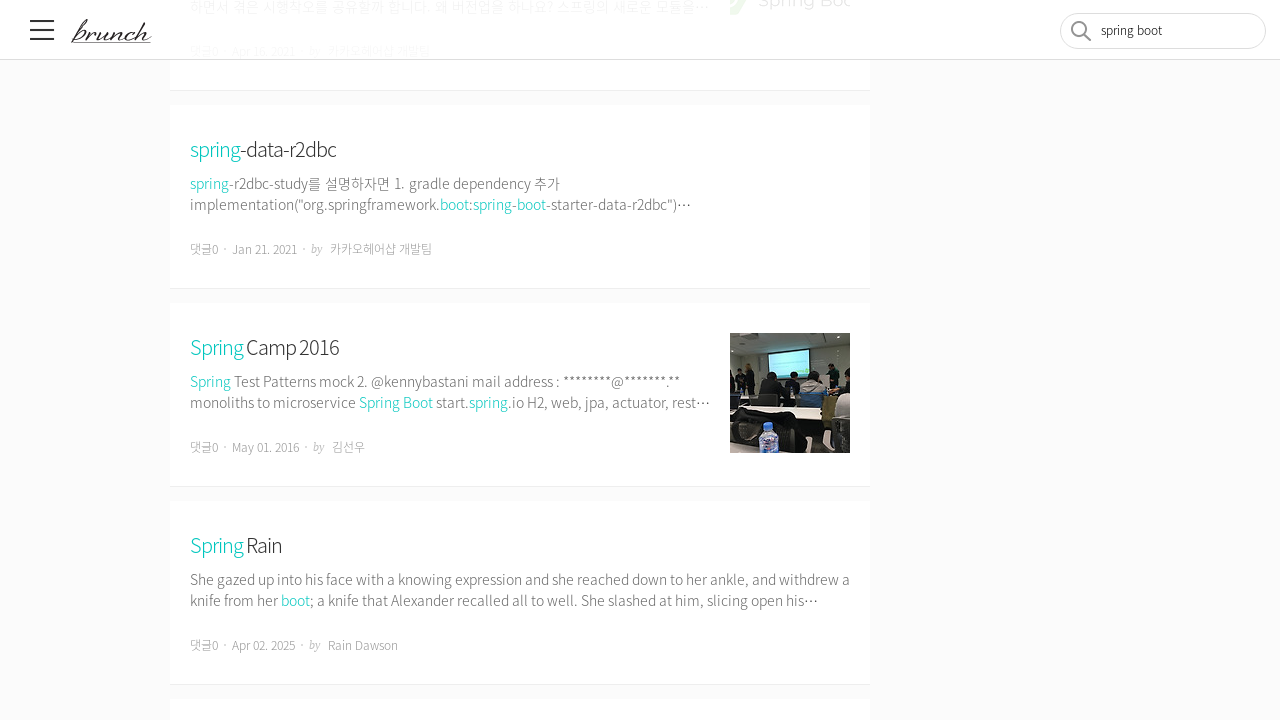

Retrieved current scroll height
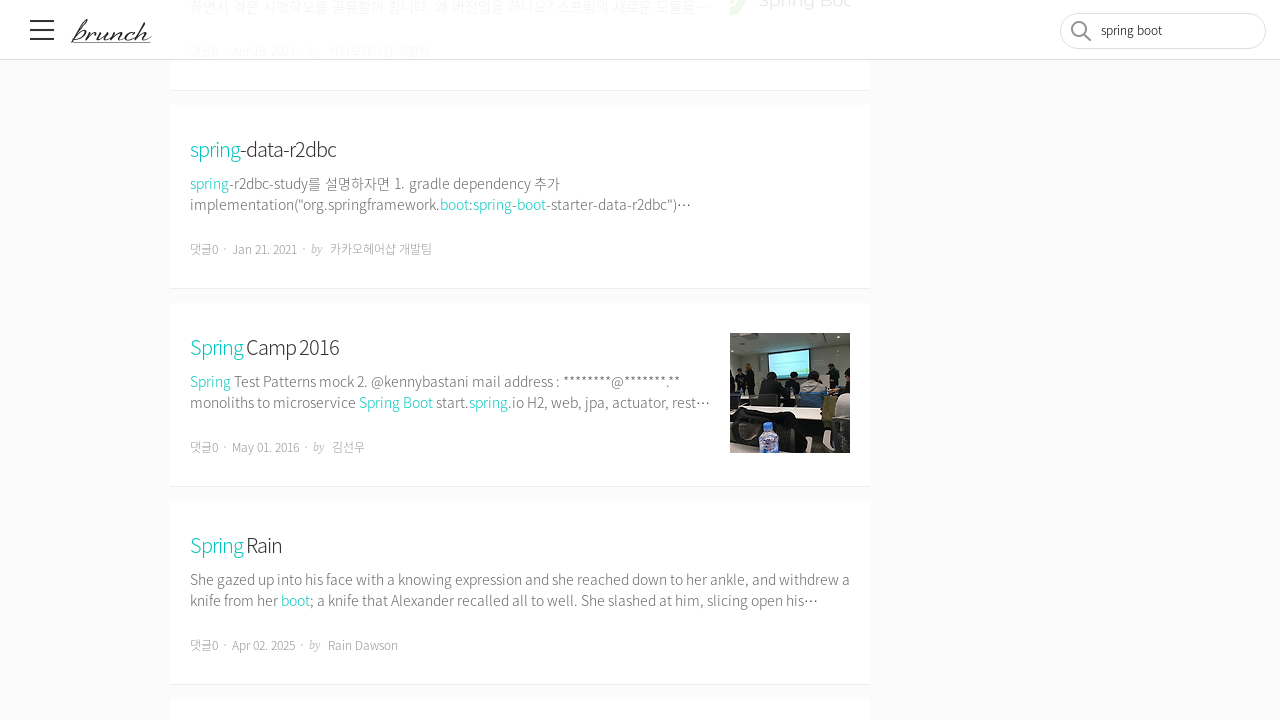

Scrolled to bottom of page
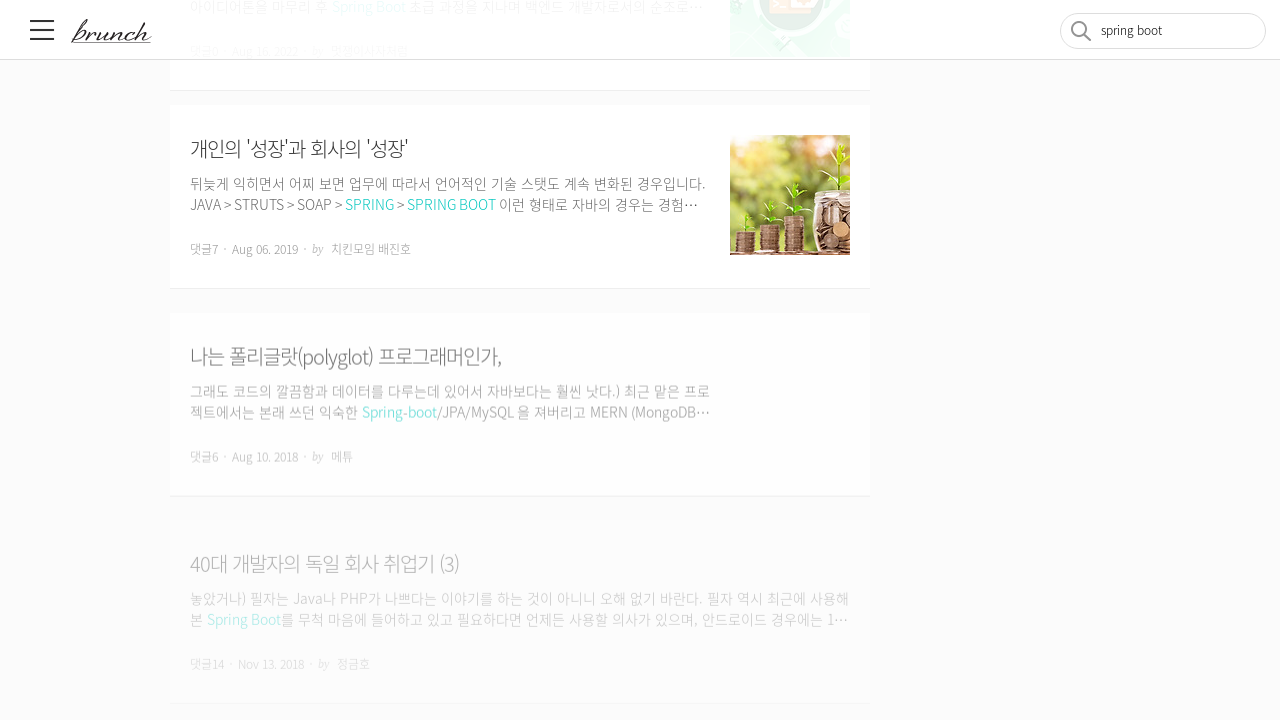

Waited 1 second for new content to load
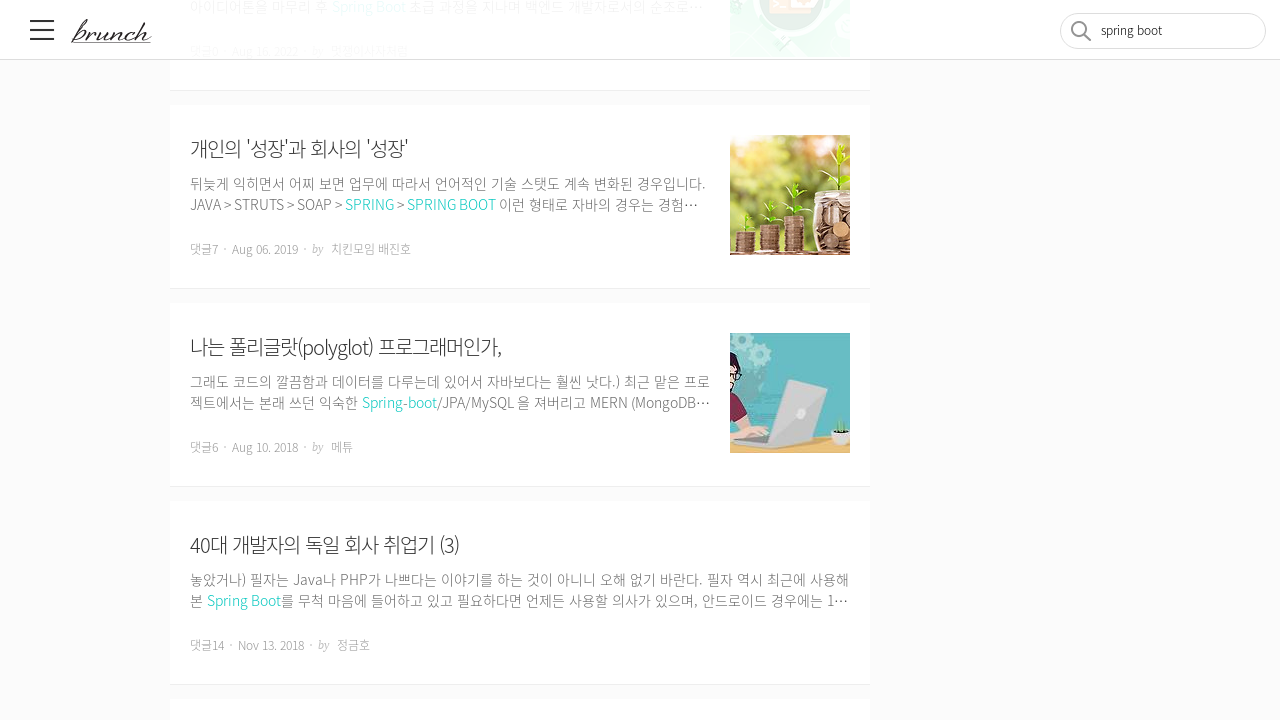

Retrieved new scroll height to check for additional content
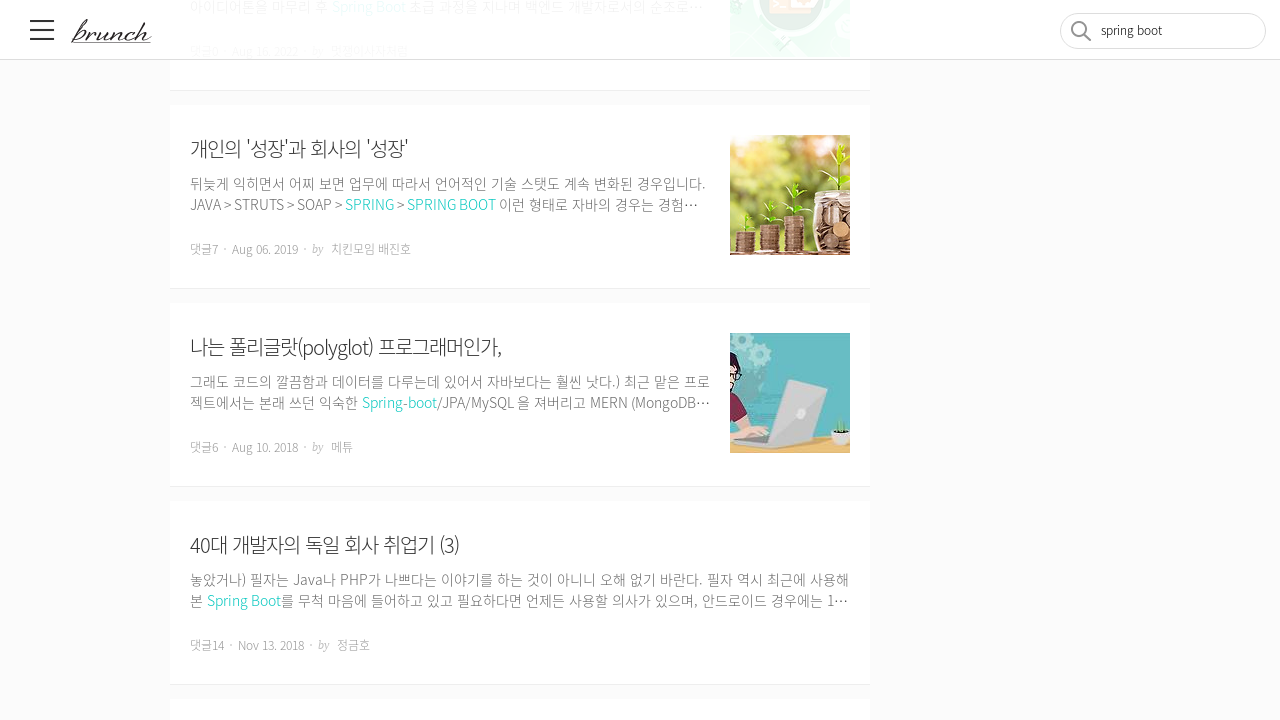

Retrieved current scroll height
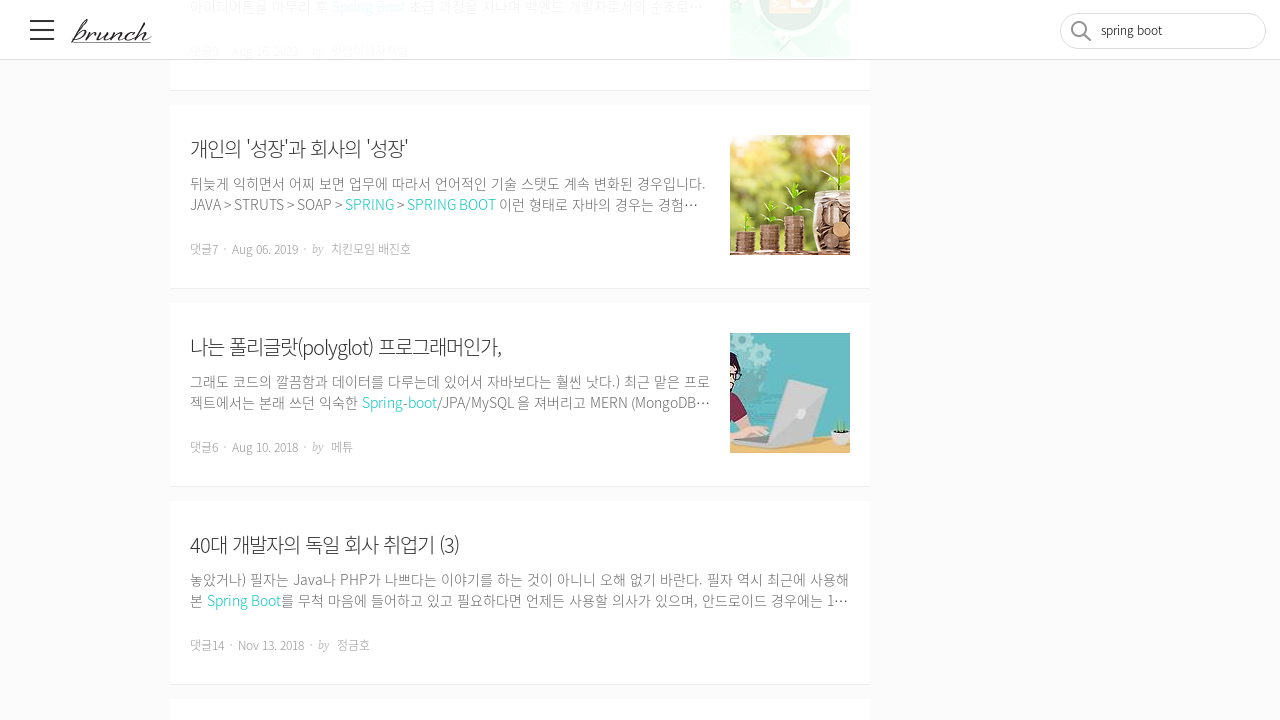

Scrolled to bottom of page
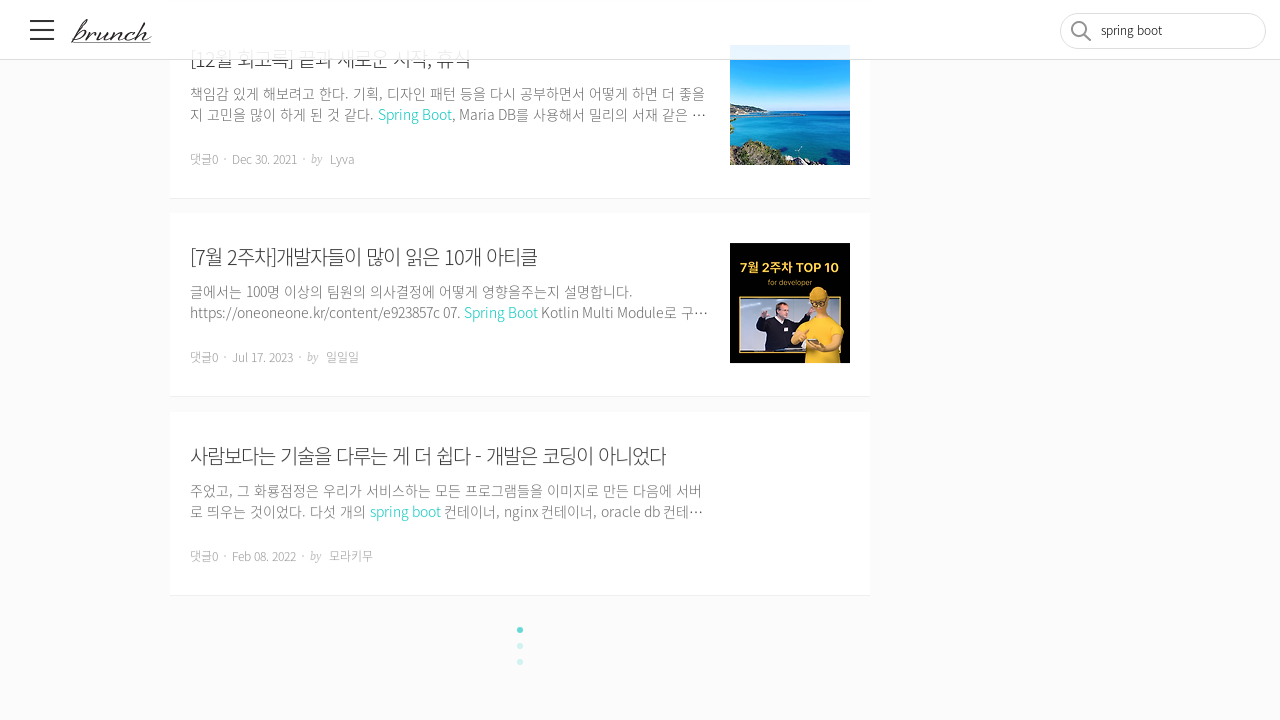

Waited 1 second for new content to load
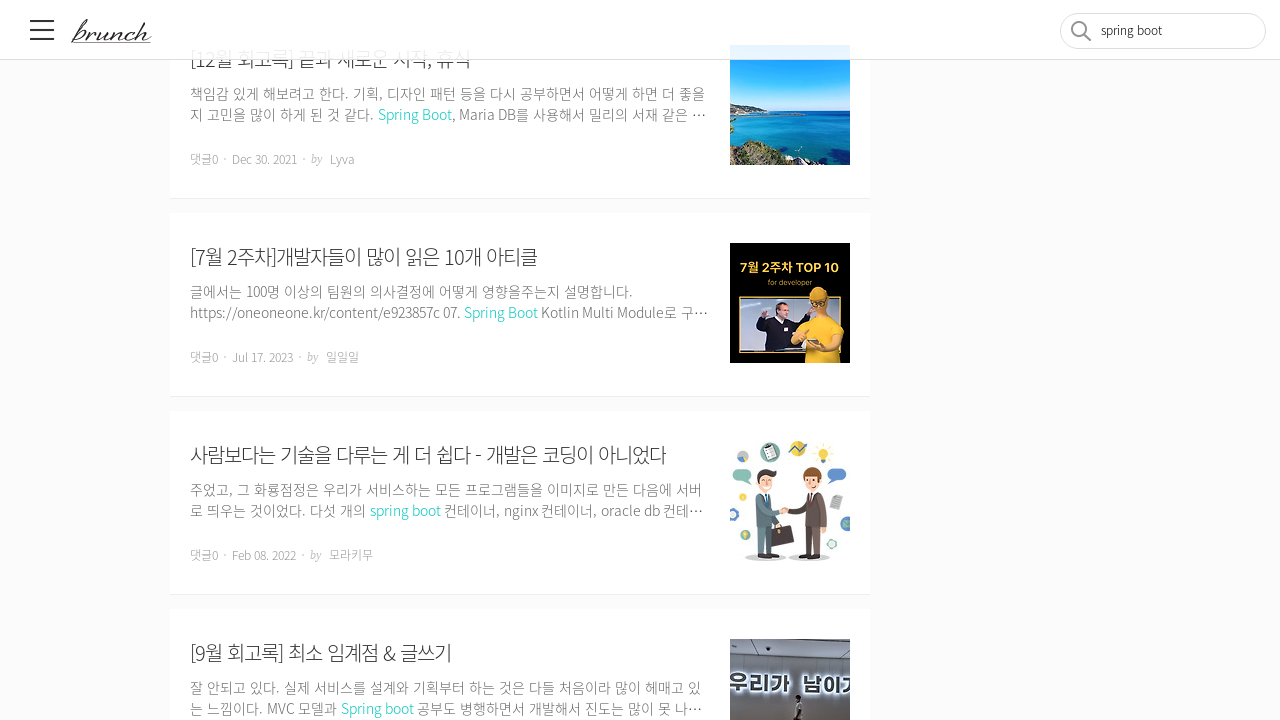

Retrieved new scroll height to check for additional content
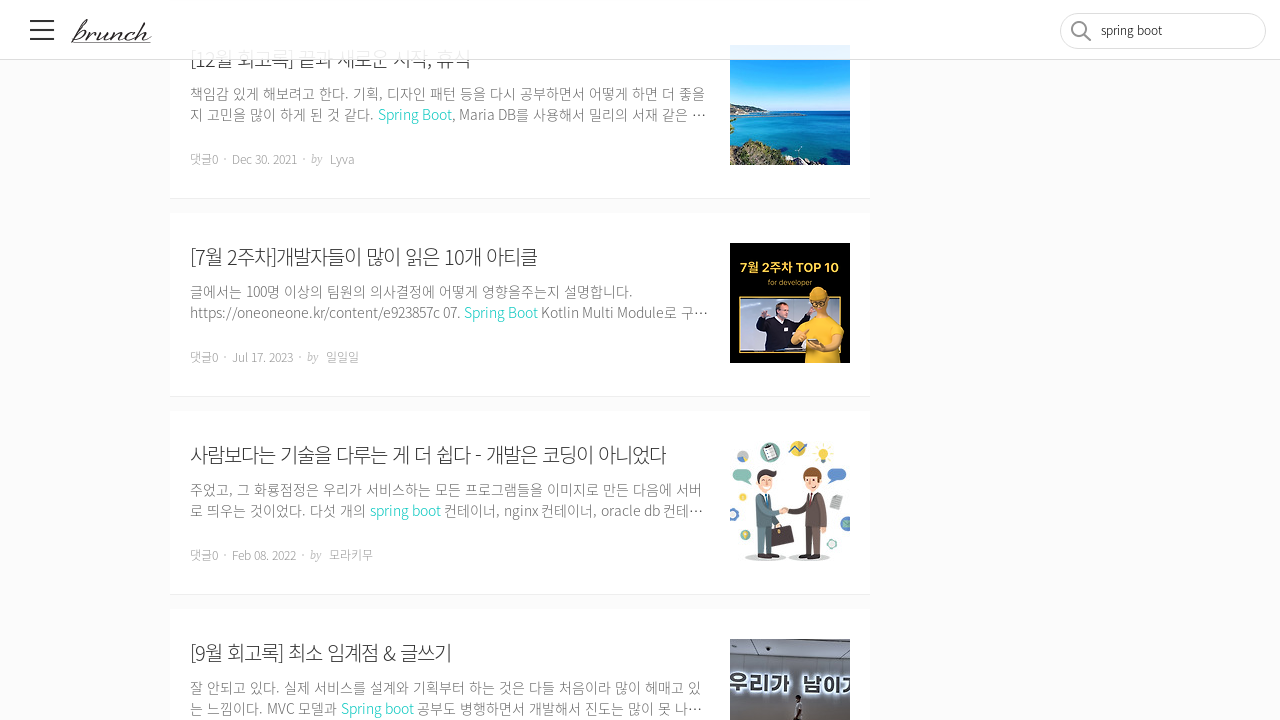

Retrieved current scroll height
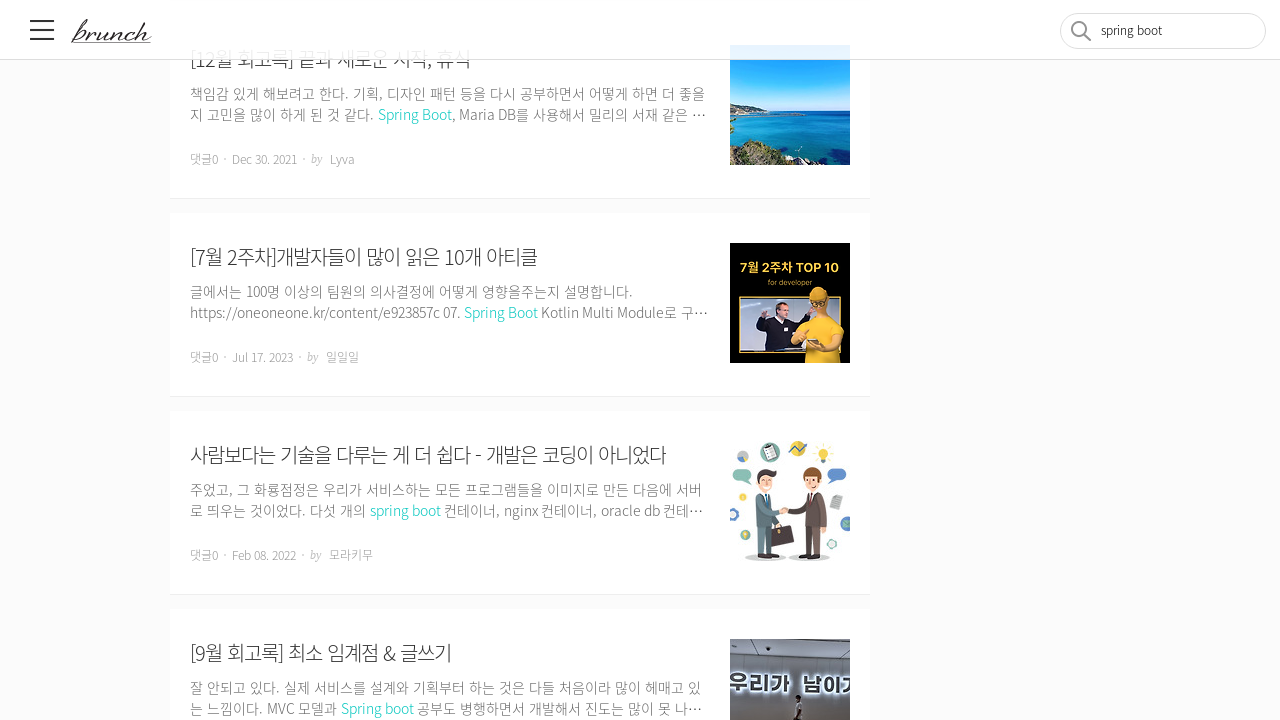

Scrolled to bottom of page
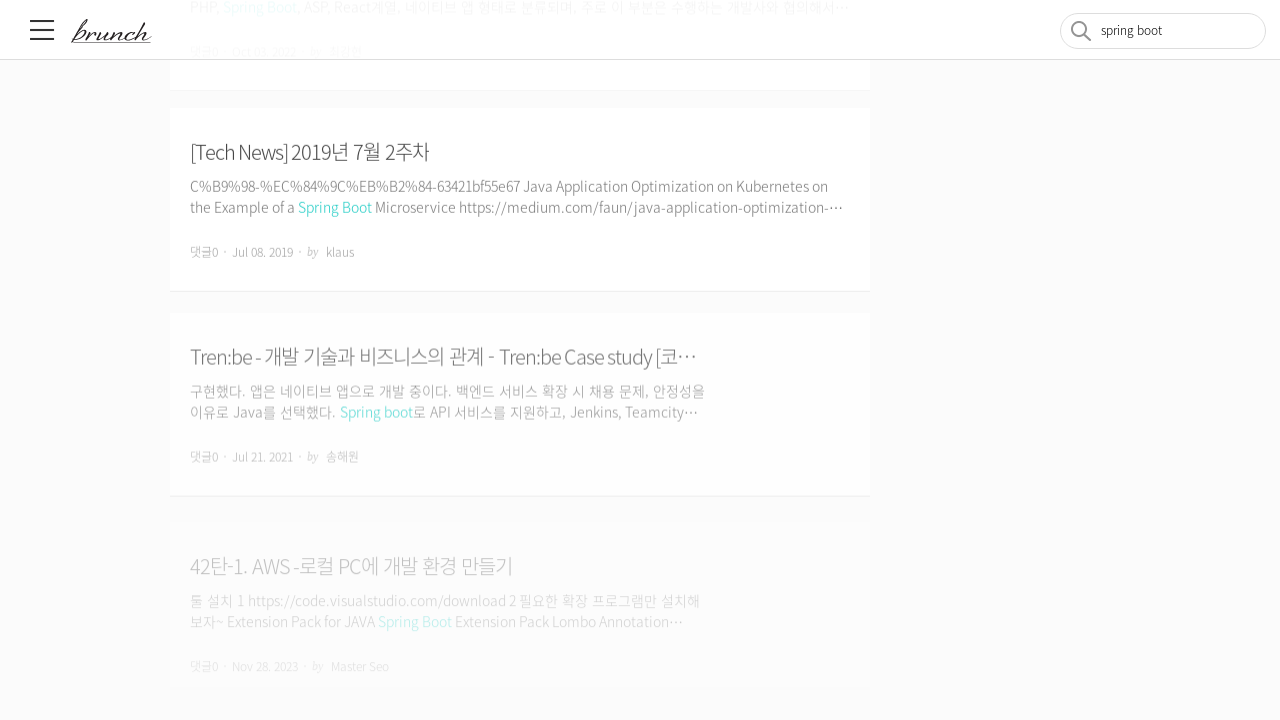

Waited 1 second for new content to load
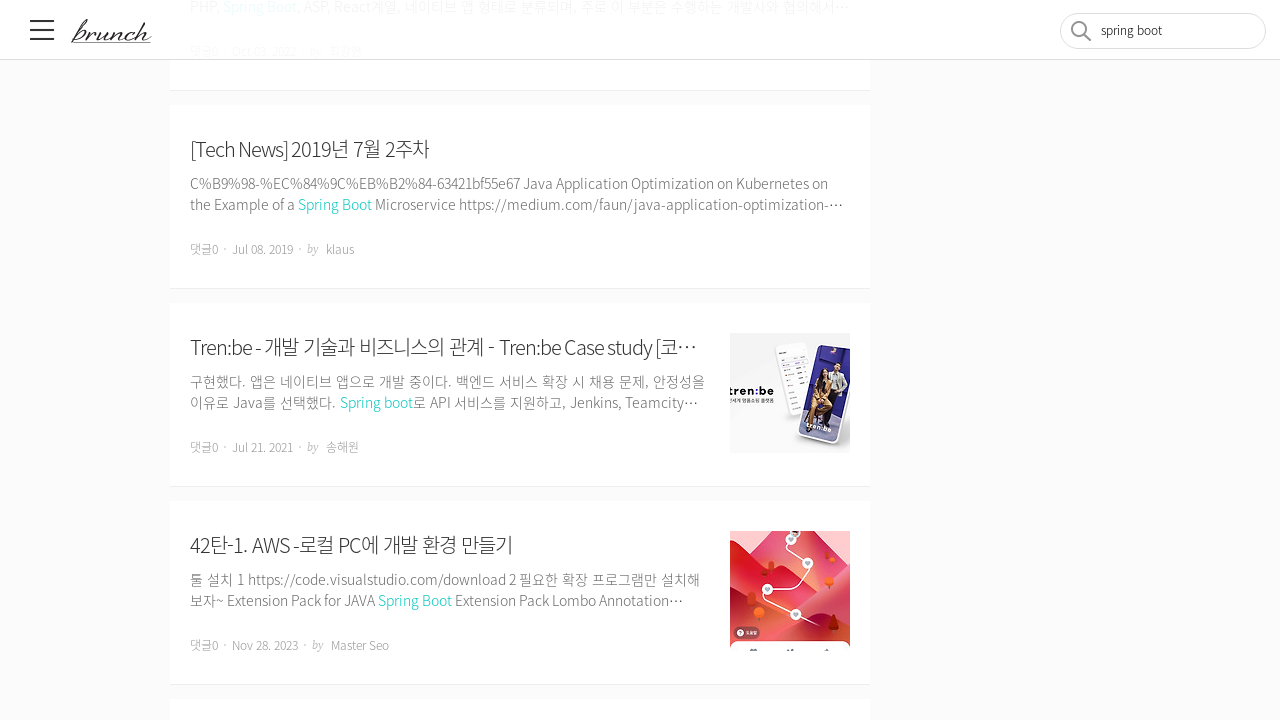

Retrieved new scroll height to check for additional content
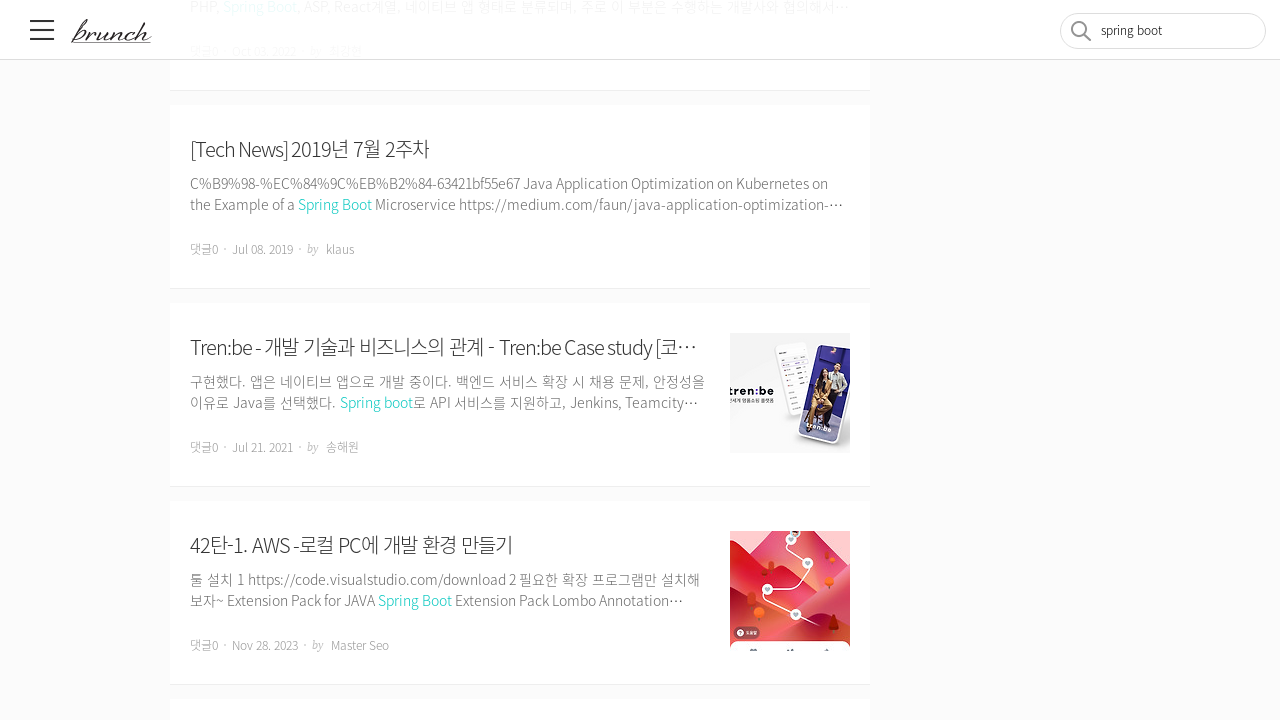

Retrieved current scroll height
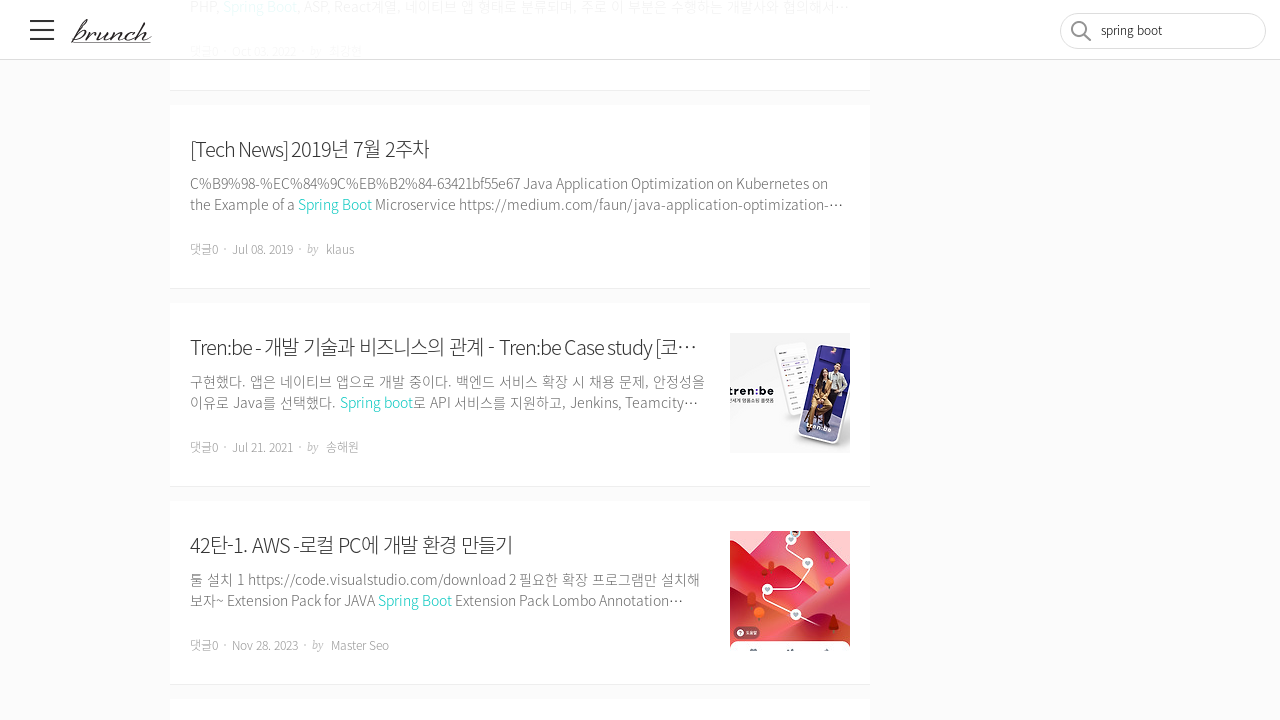

Scrolled to bottom of page
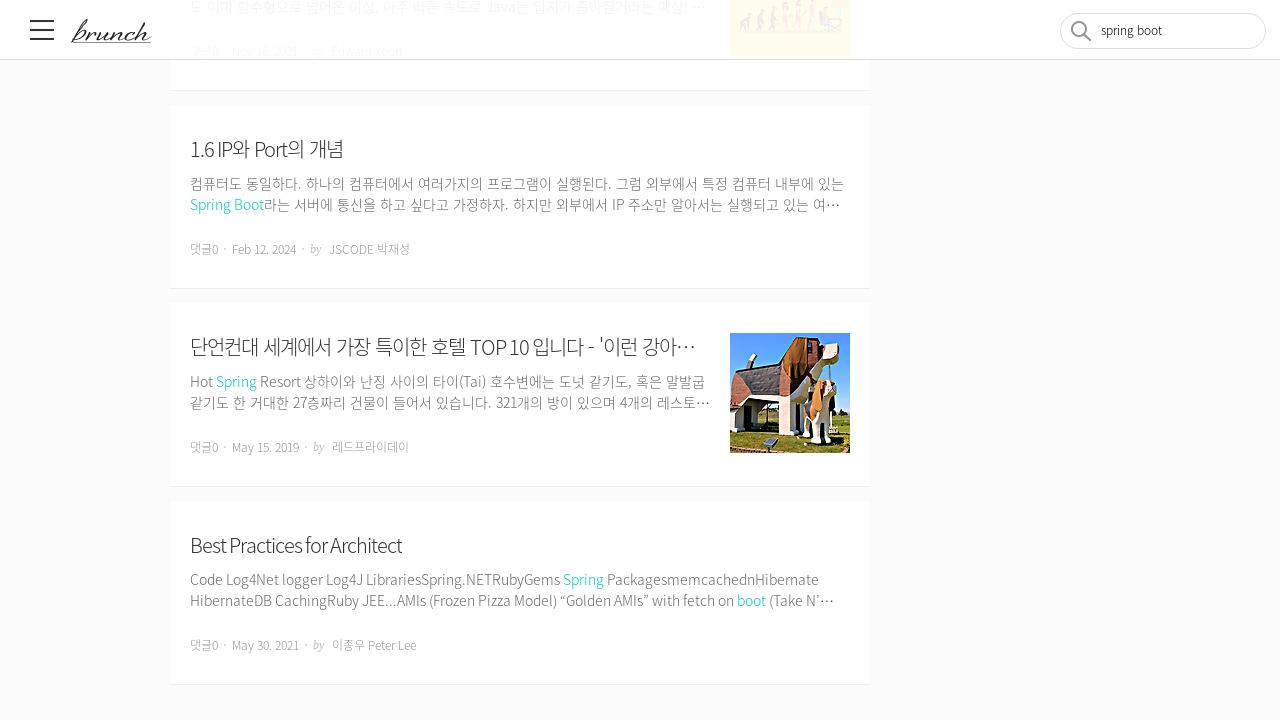

Waited 1 second for new content to load
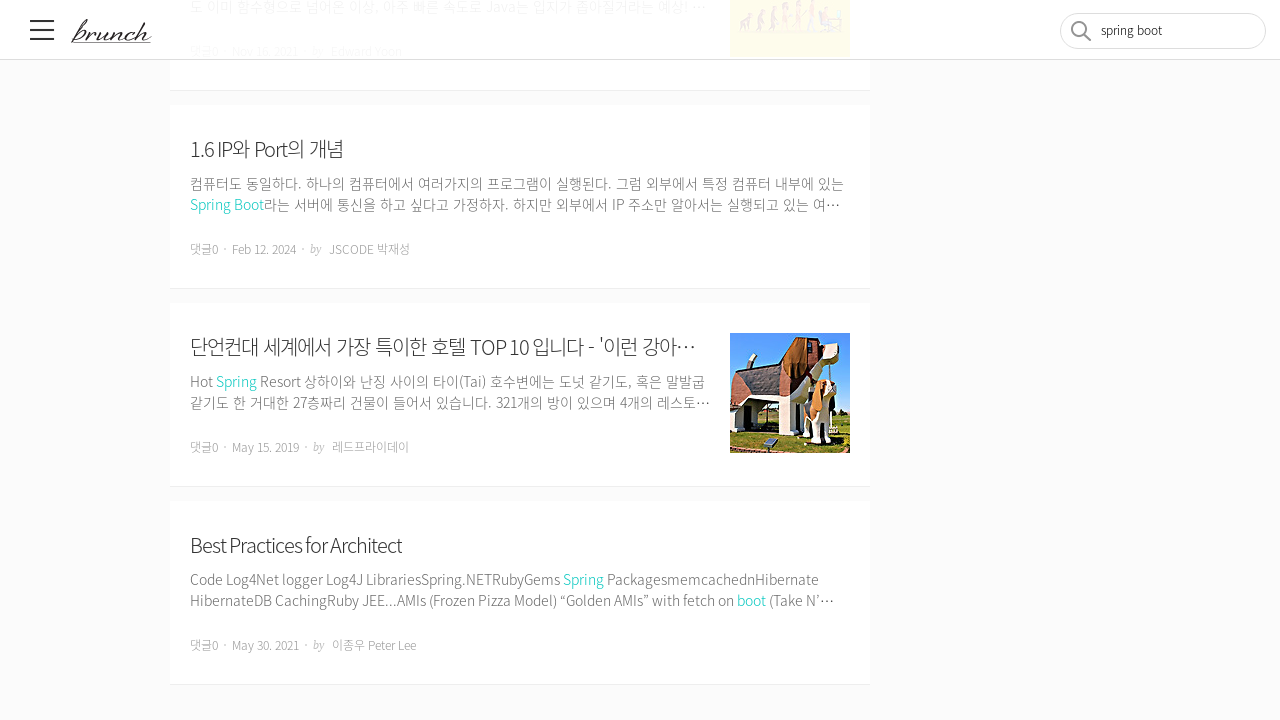

Retrieved new scroll height to check for additional content
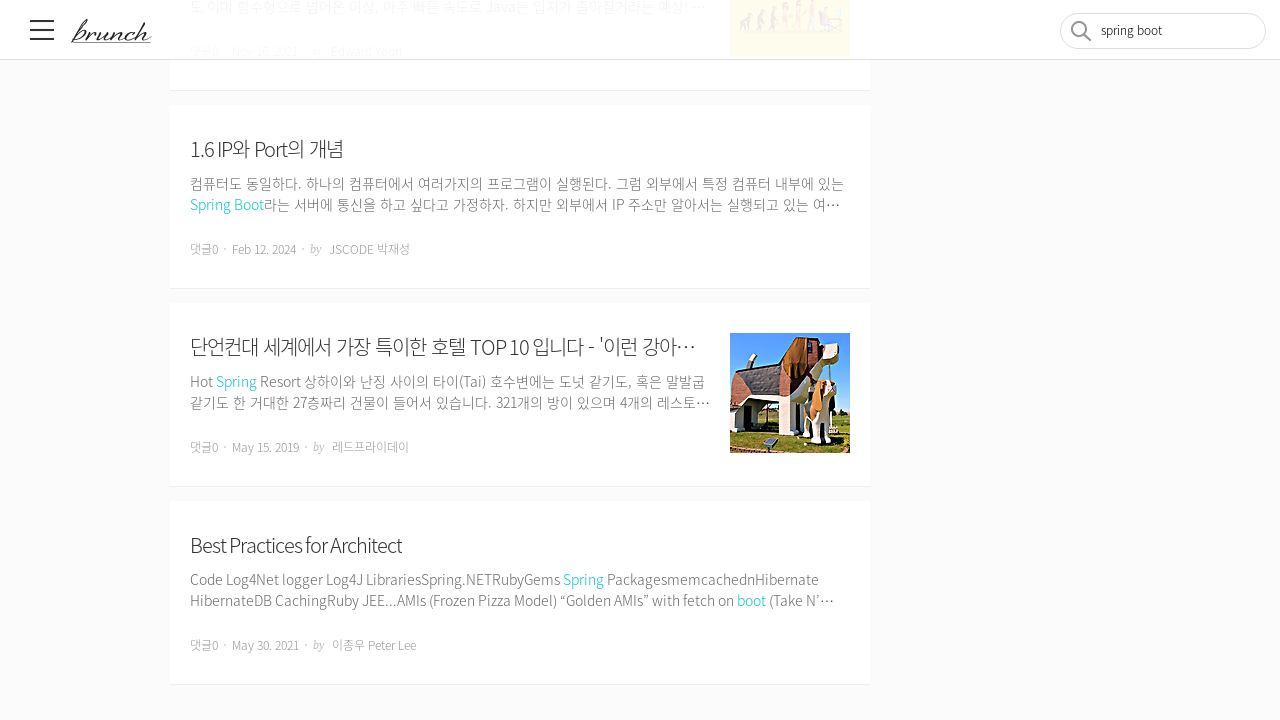

Reached bottom of infinite scroll - no new content loaded
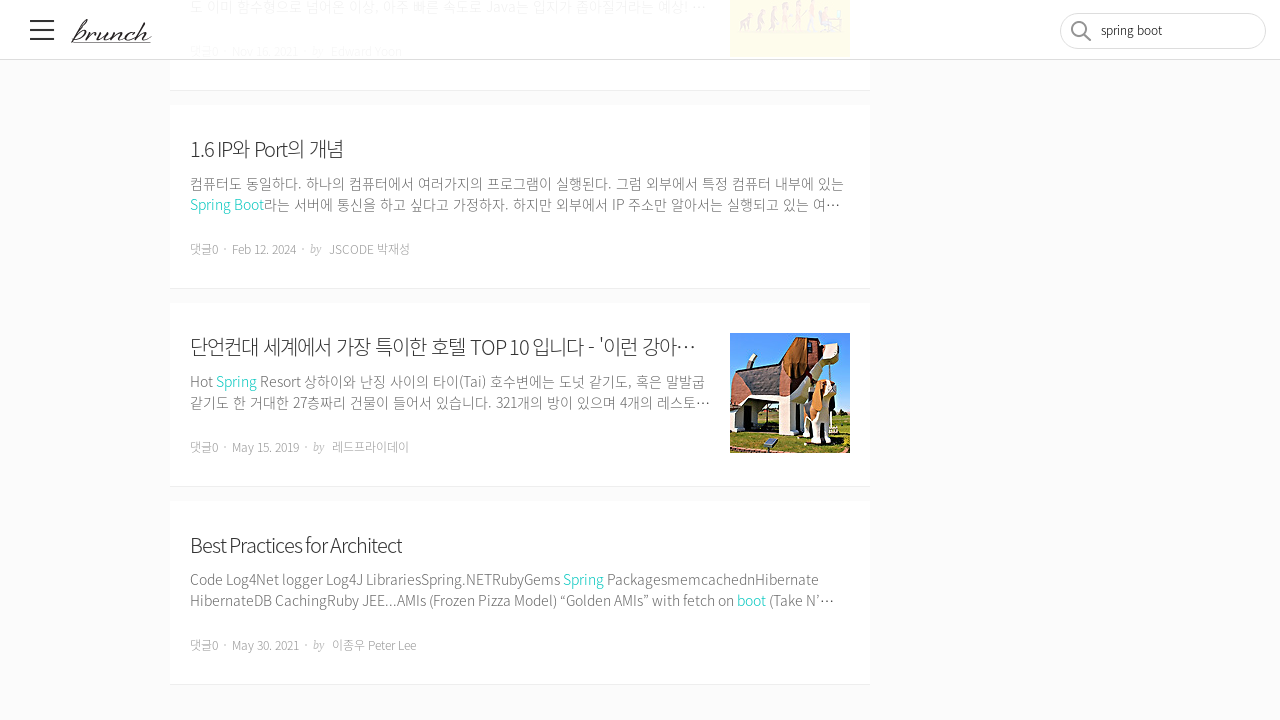

Verified that search result articles are displayed on page
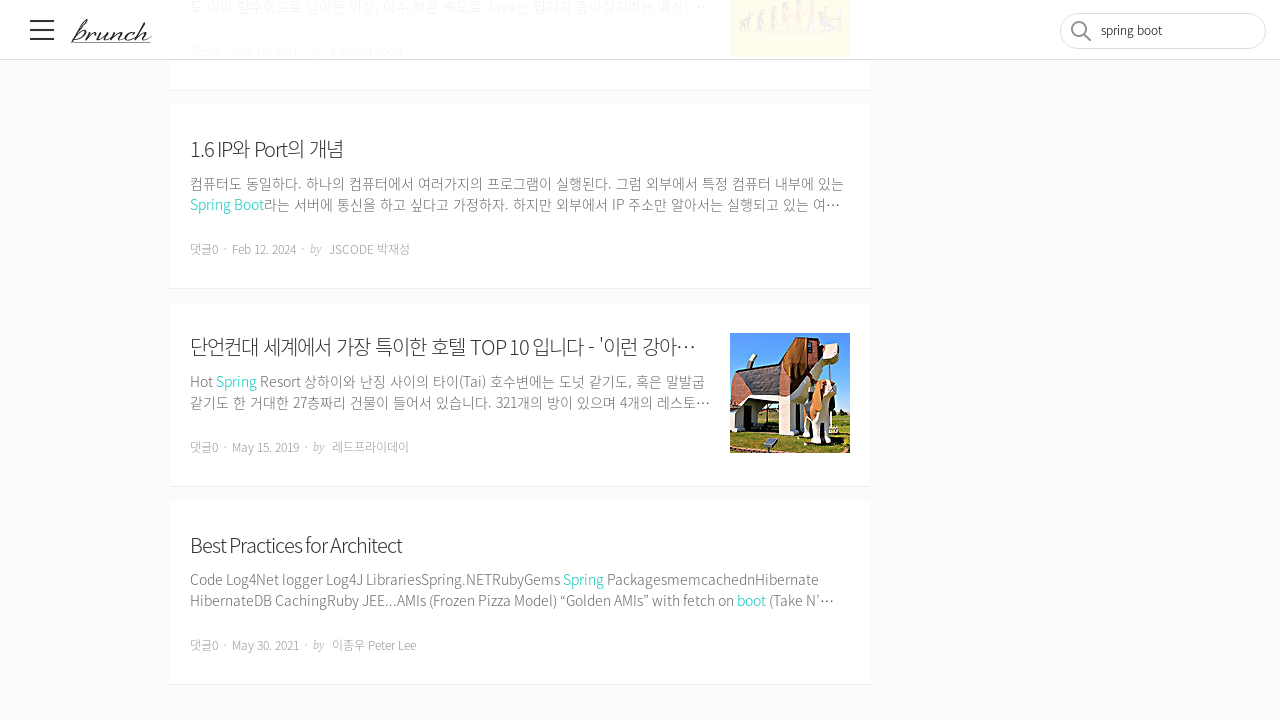

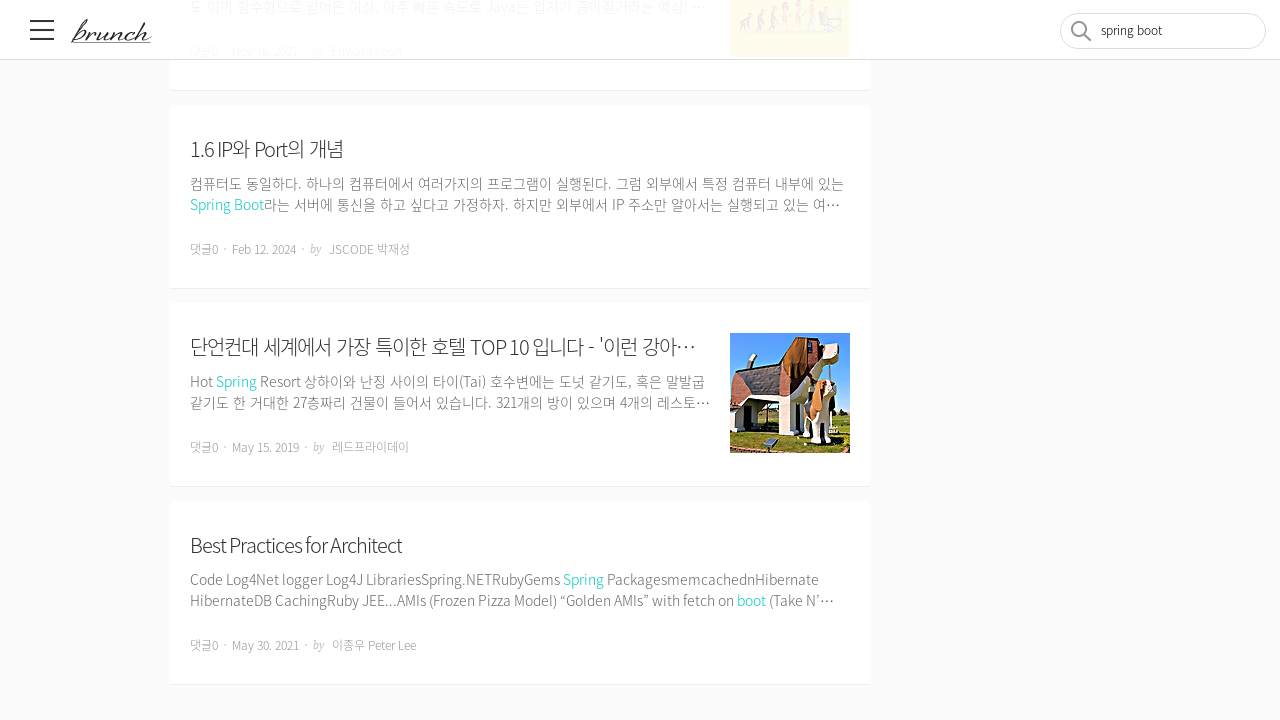